Tests the add/remove elements UI by clicking the "Add Element" button twice and verifying that two new elements with the class "added-manually" are created

Starting URL: http://the-internet.herokuapp.com/add_remove_elements/

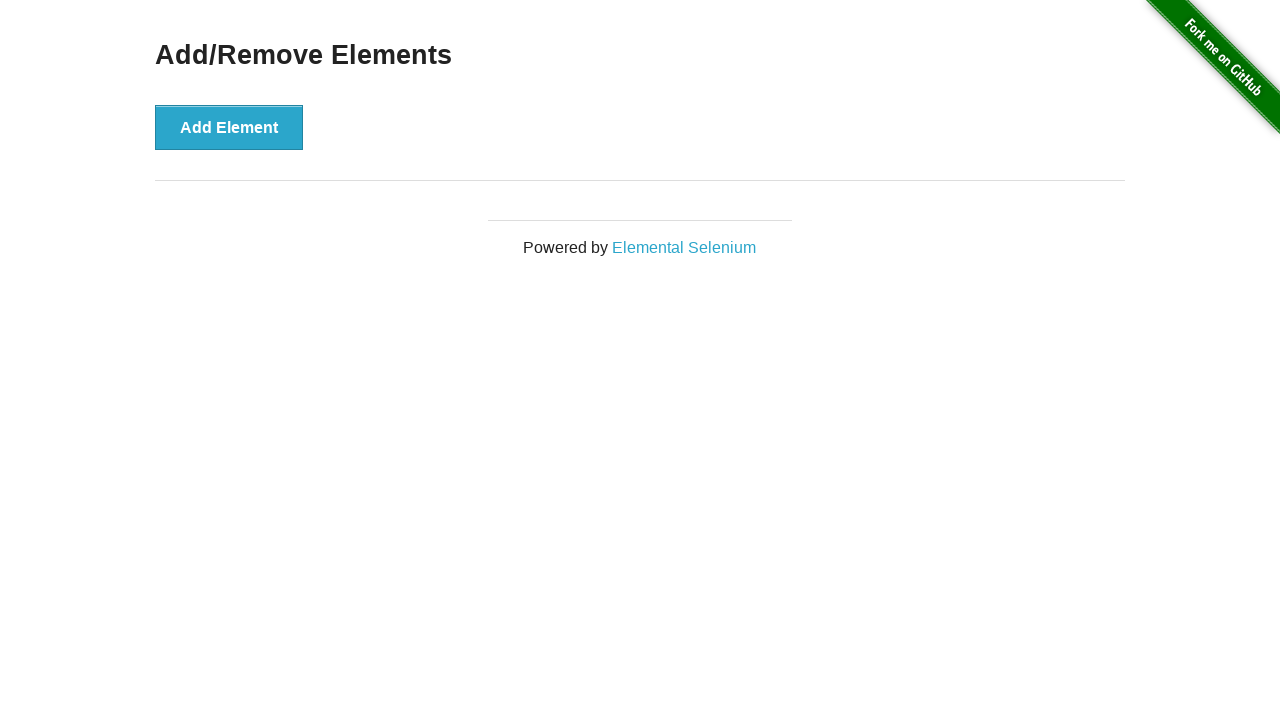

Clicked 'Add Element' button for the first time at (229, 127) on xpath=//button[text()='Add Element']
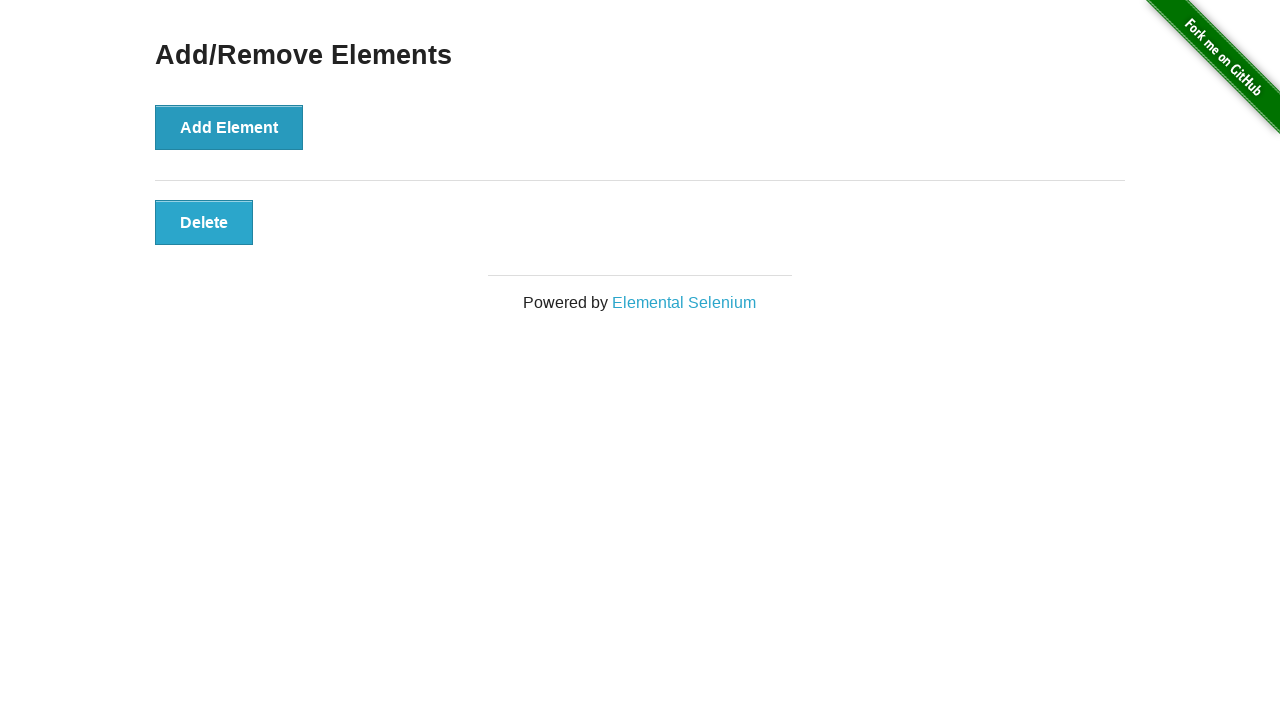

Clicked 'Add Element' button for the second time at (229, 127) on xpath=//button[text()='Add Element']
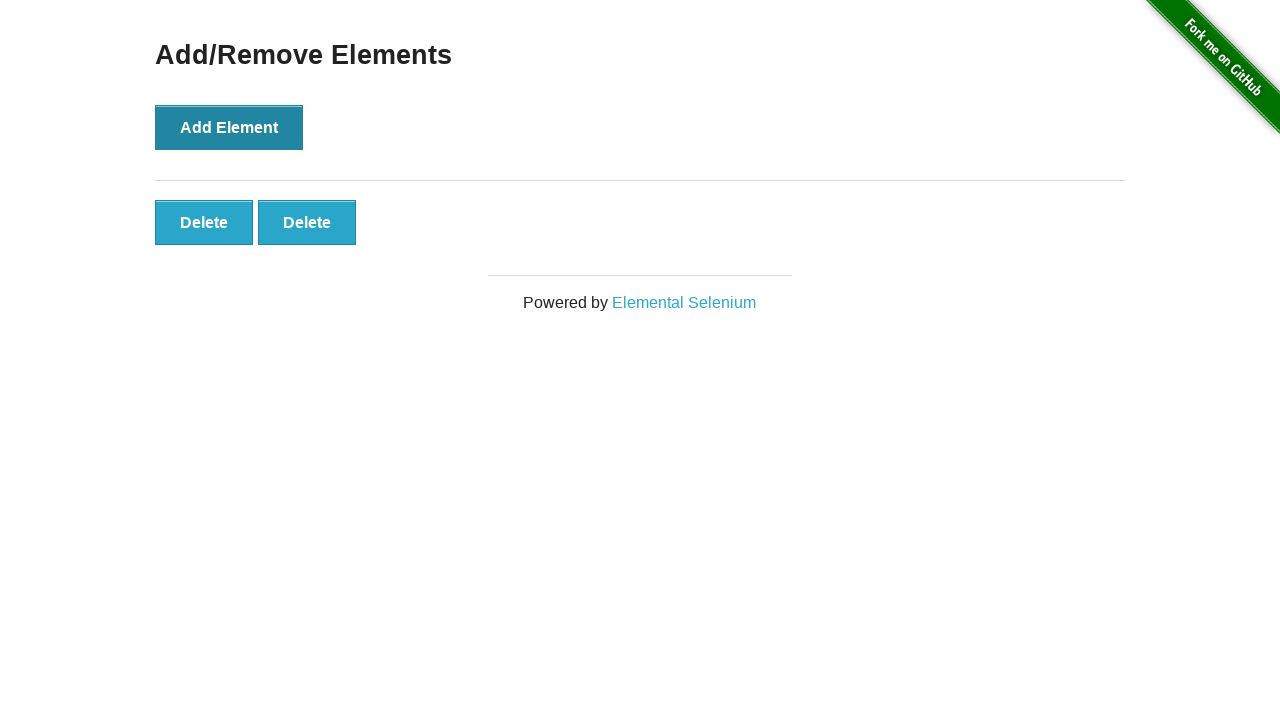

Waited for elements with class 'added-manually' to appear
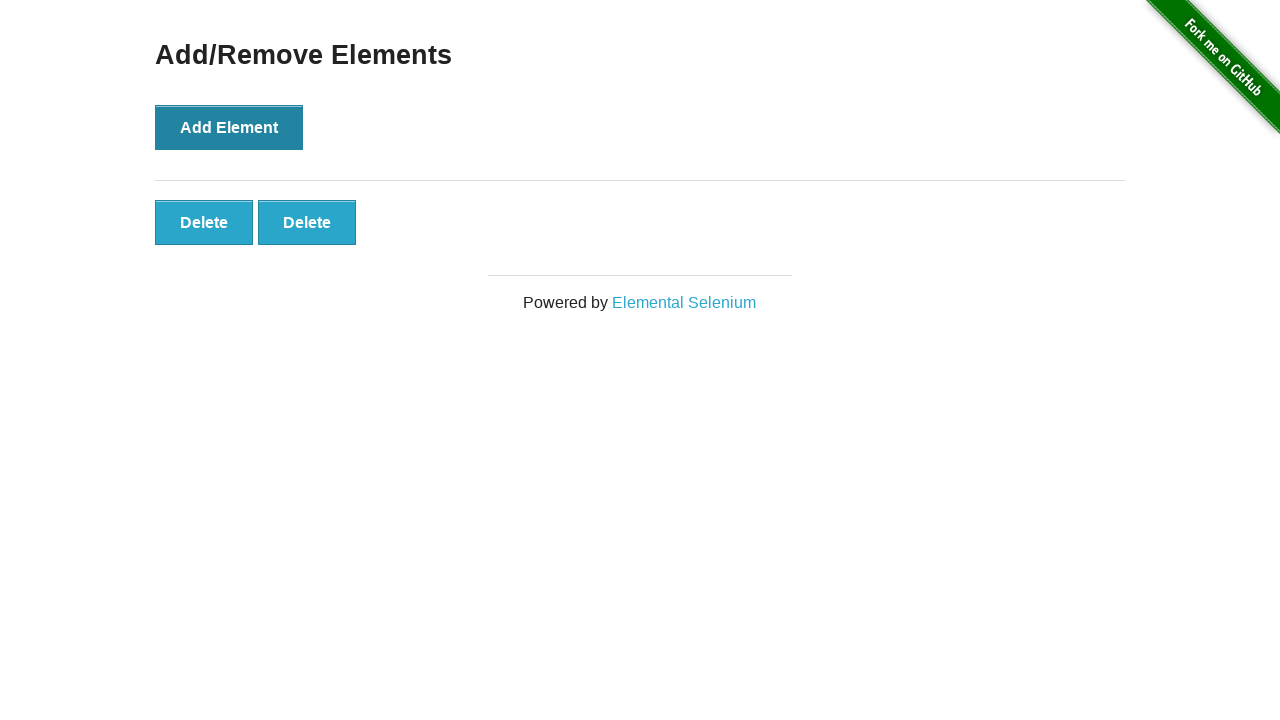

Located all elements with class 'added-manually'
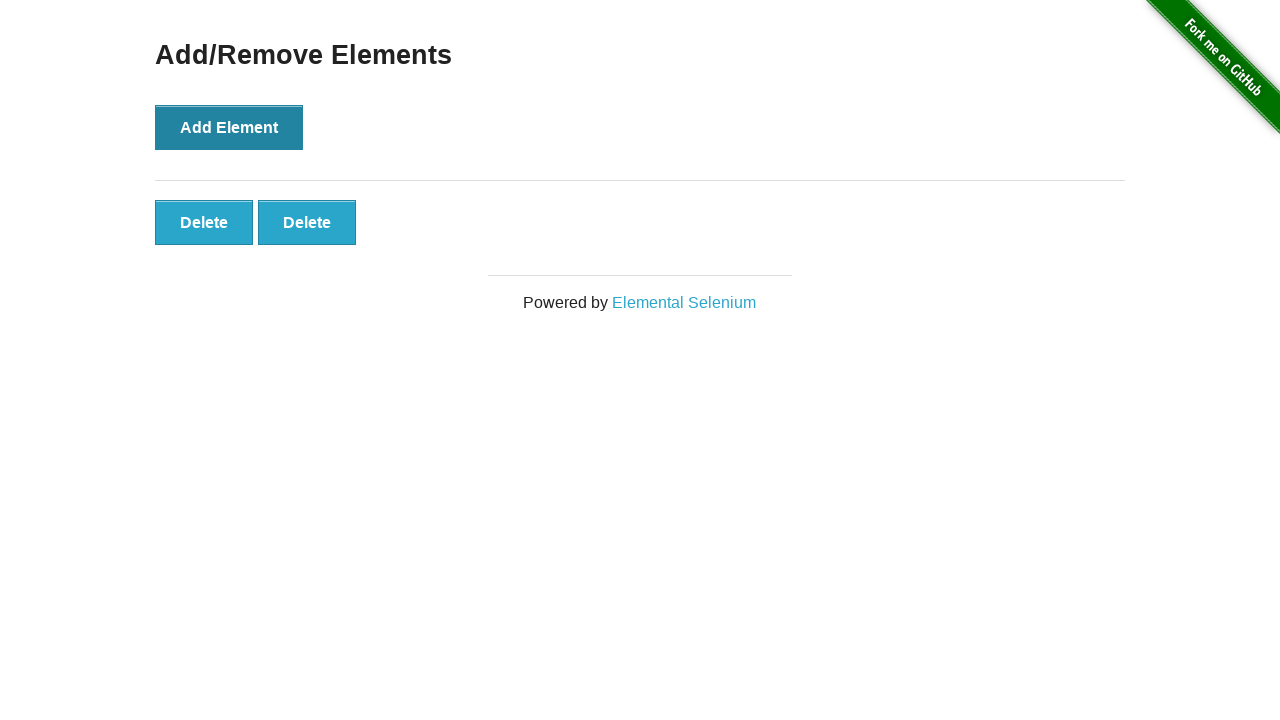

Verified that exactly 2 elements with class 'added-manually' were created
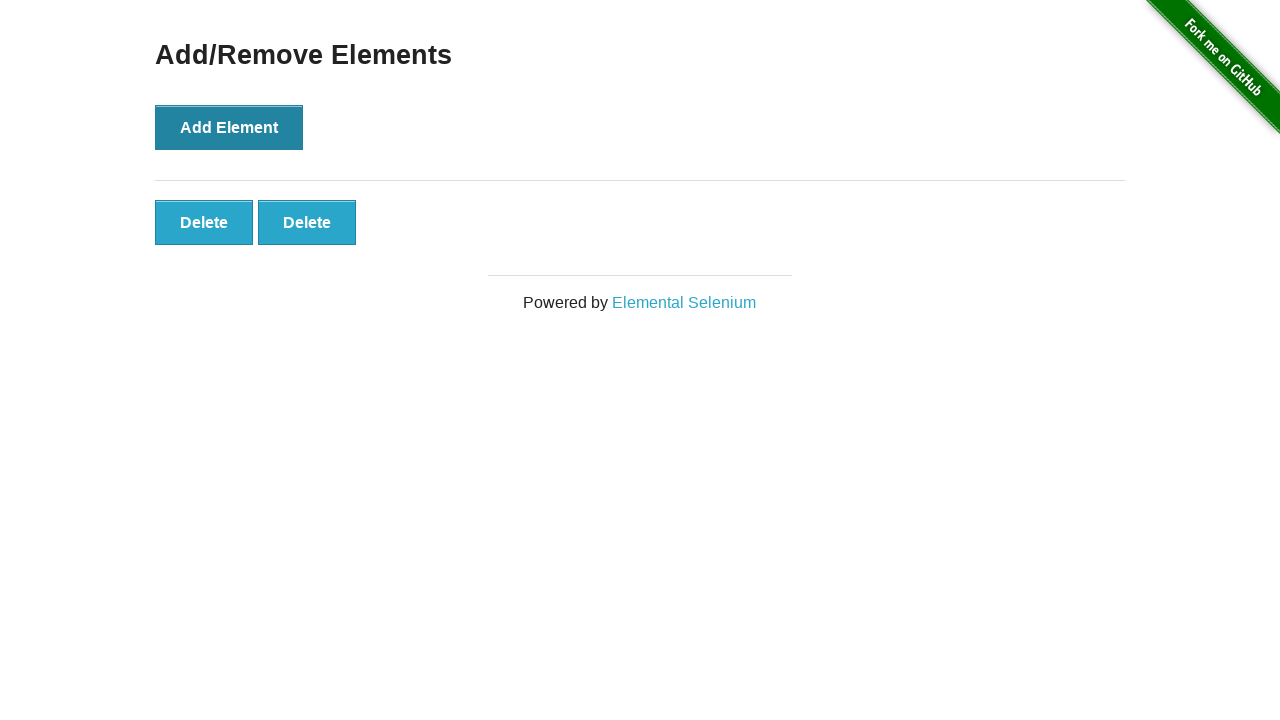

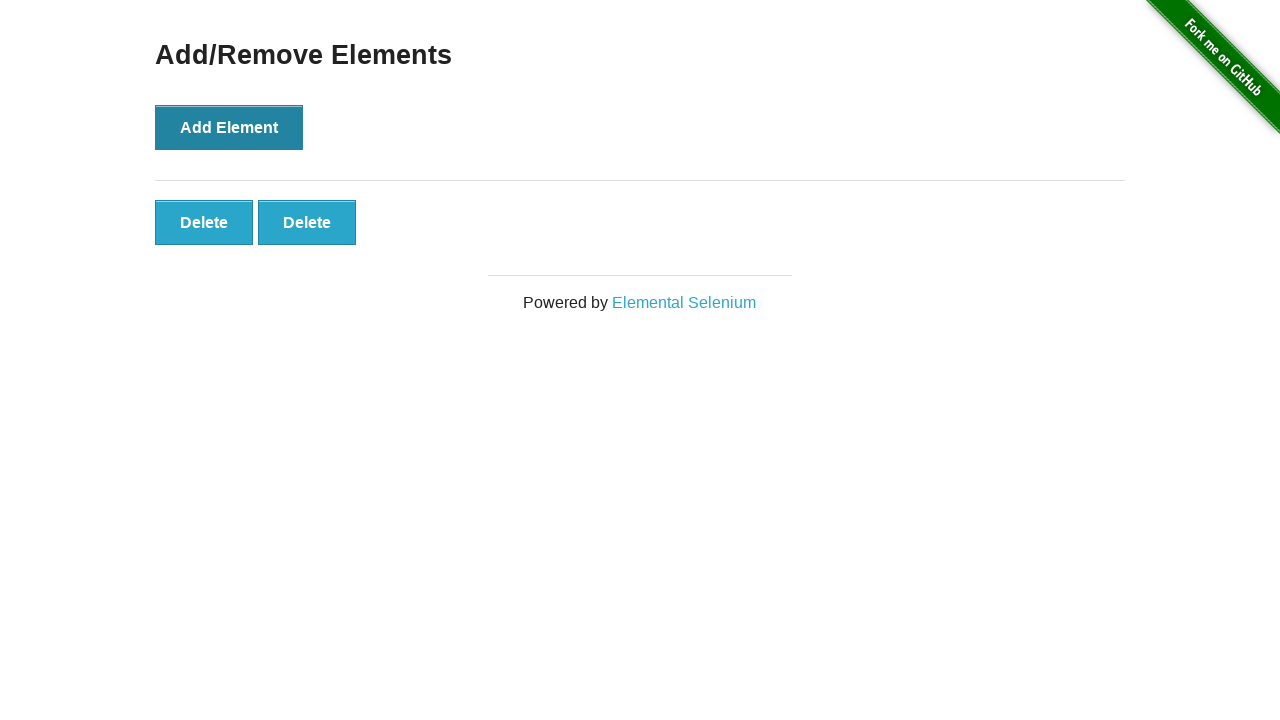